Tests password reset error handling by submitting an invalid username and verifying the error message displayed

Starting URL: https://login1.nextbasecrm.com/?forgot_password=yes

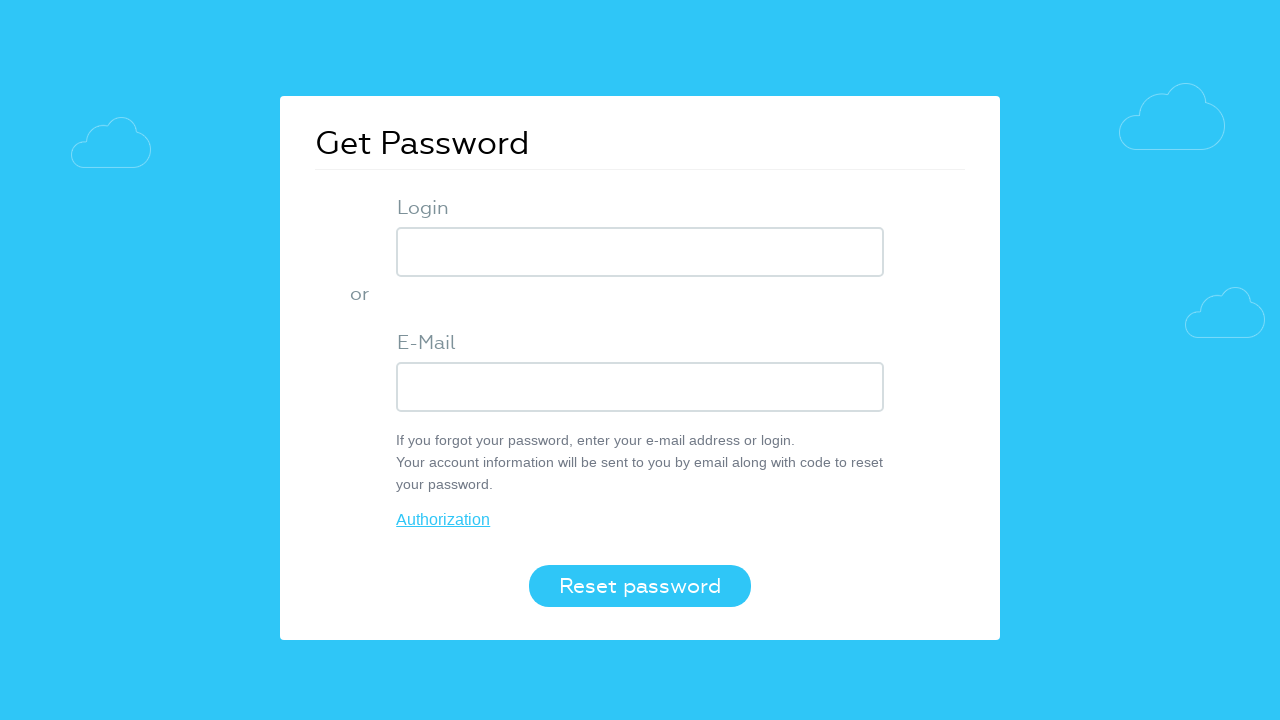

Filled login input field with incorrect username on .login-inp
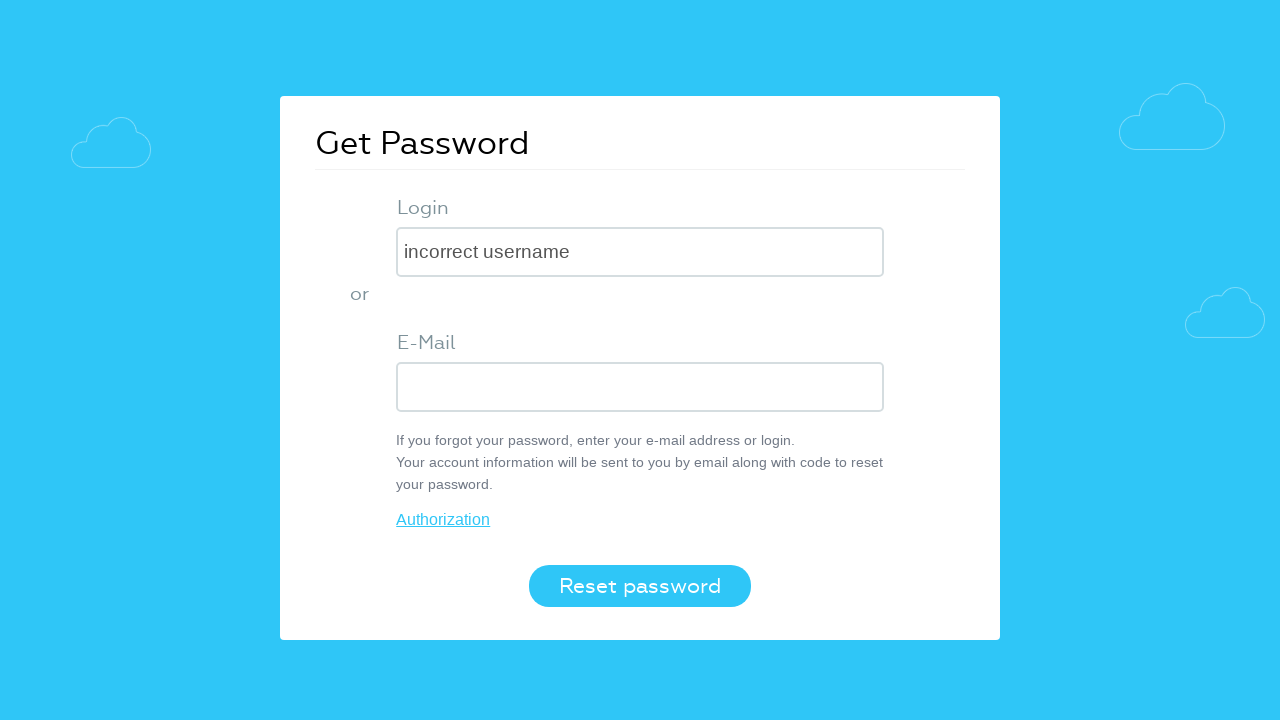

Pressed Enter key in login input field on .login-inp
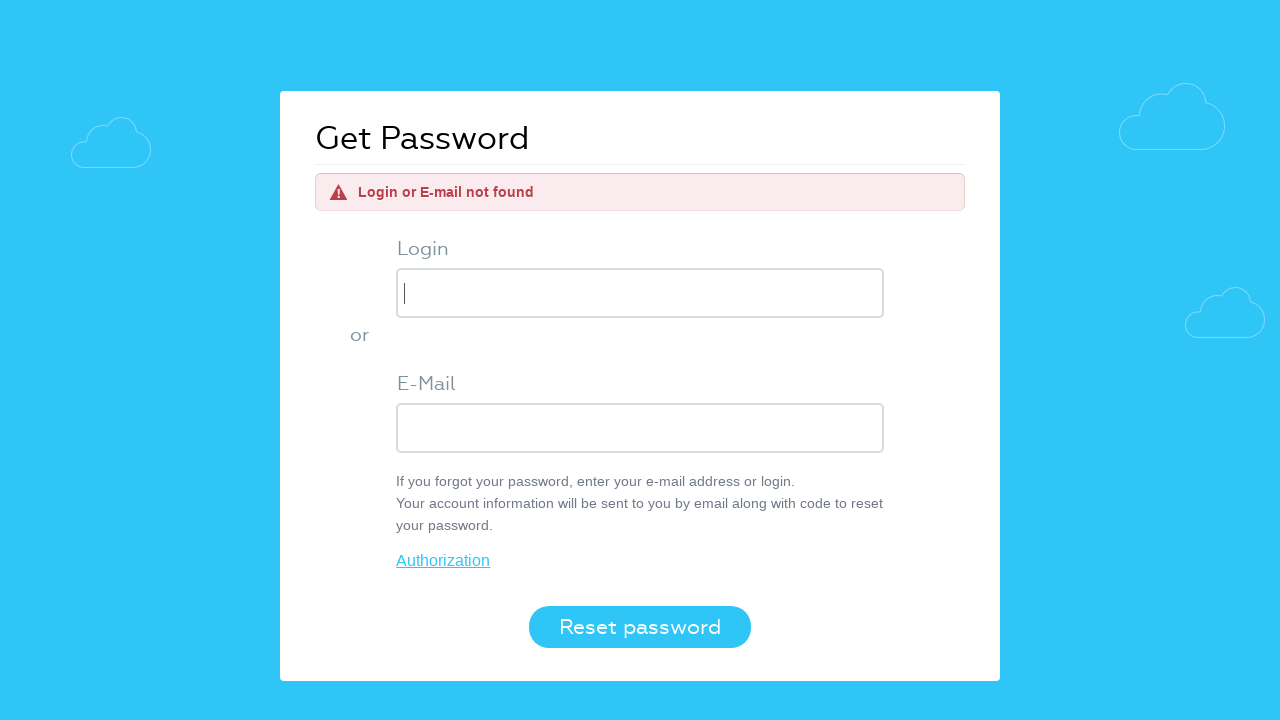

Clicked the reset button at (640, 627) on .login-btn
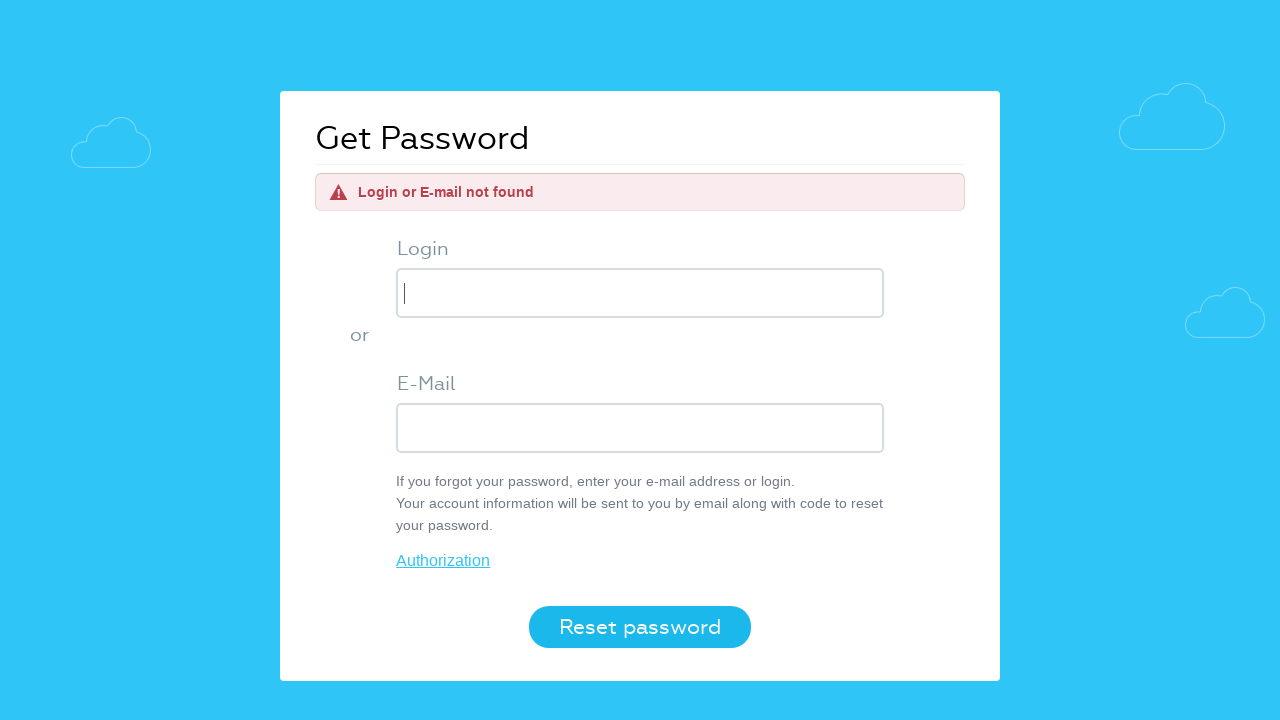

Error message element appeared
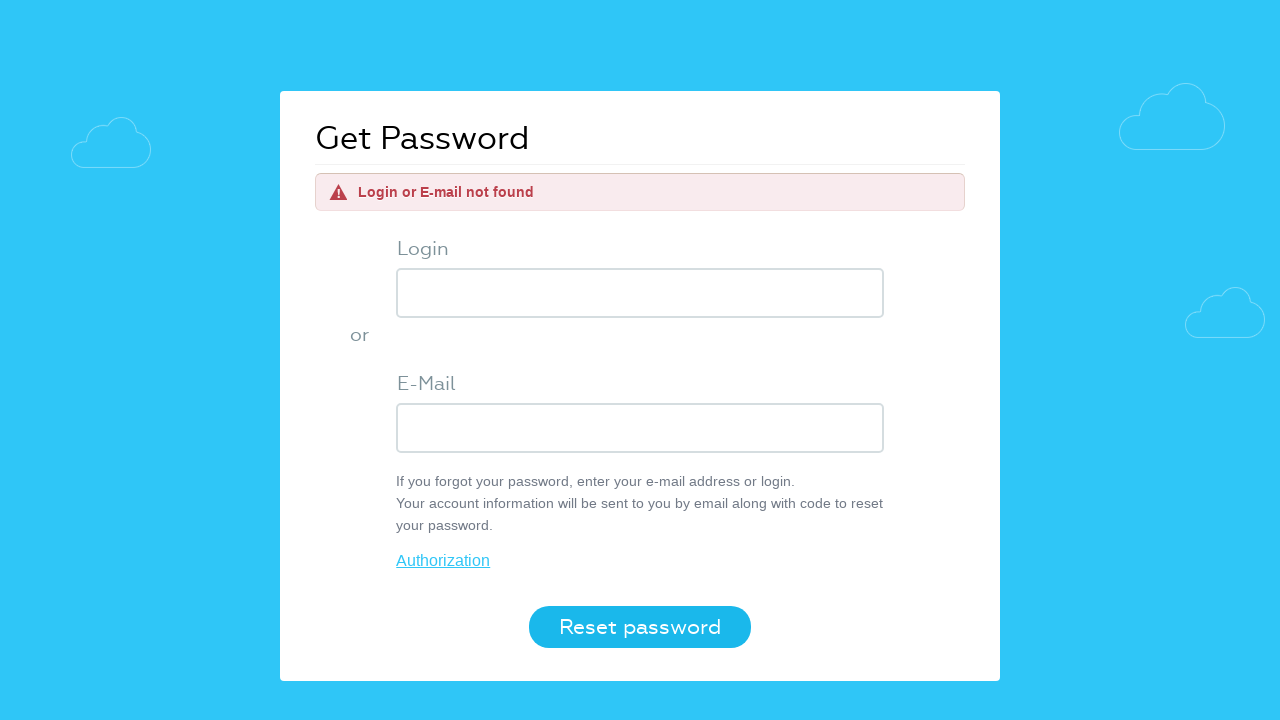

Retrieved error message text: 'Login or E-mail not found'
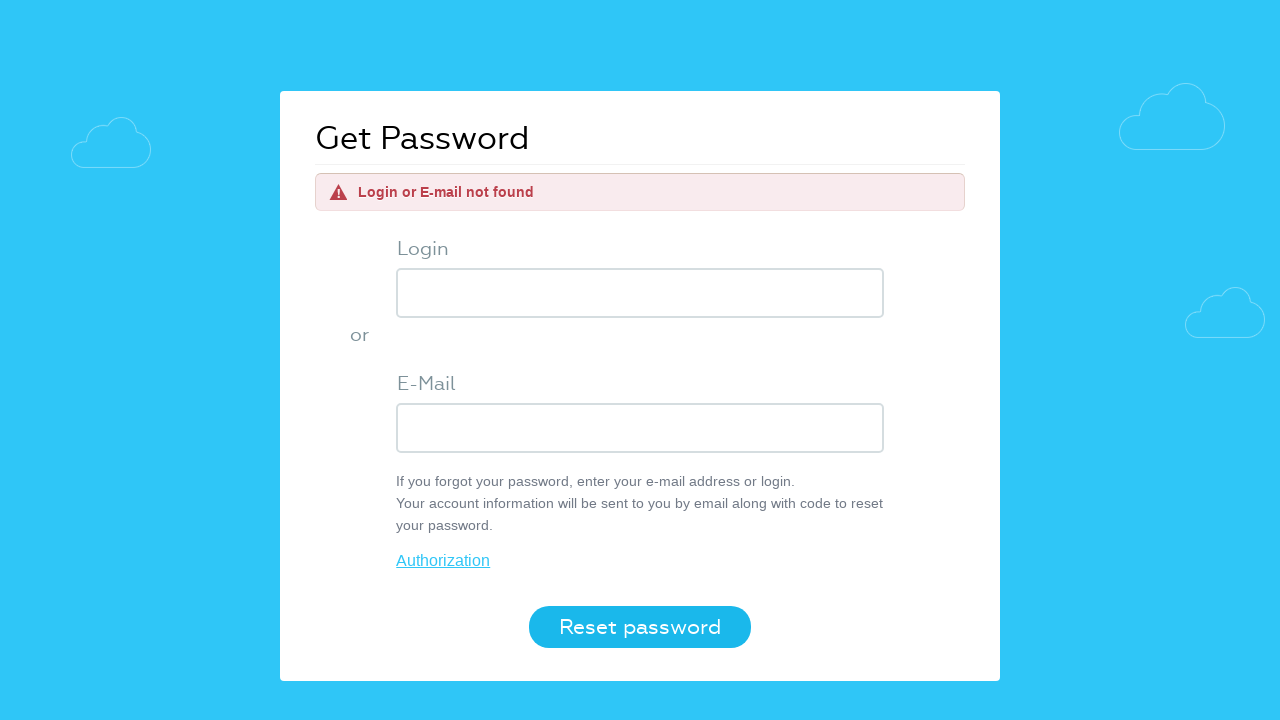

Verified error message matches expected text 'Login or E-mail not found'
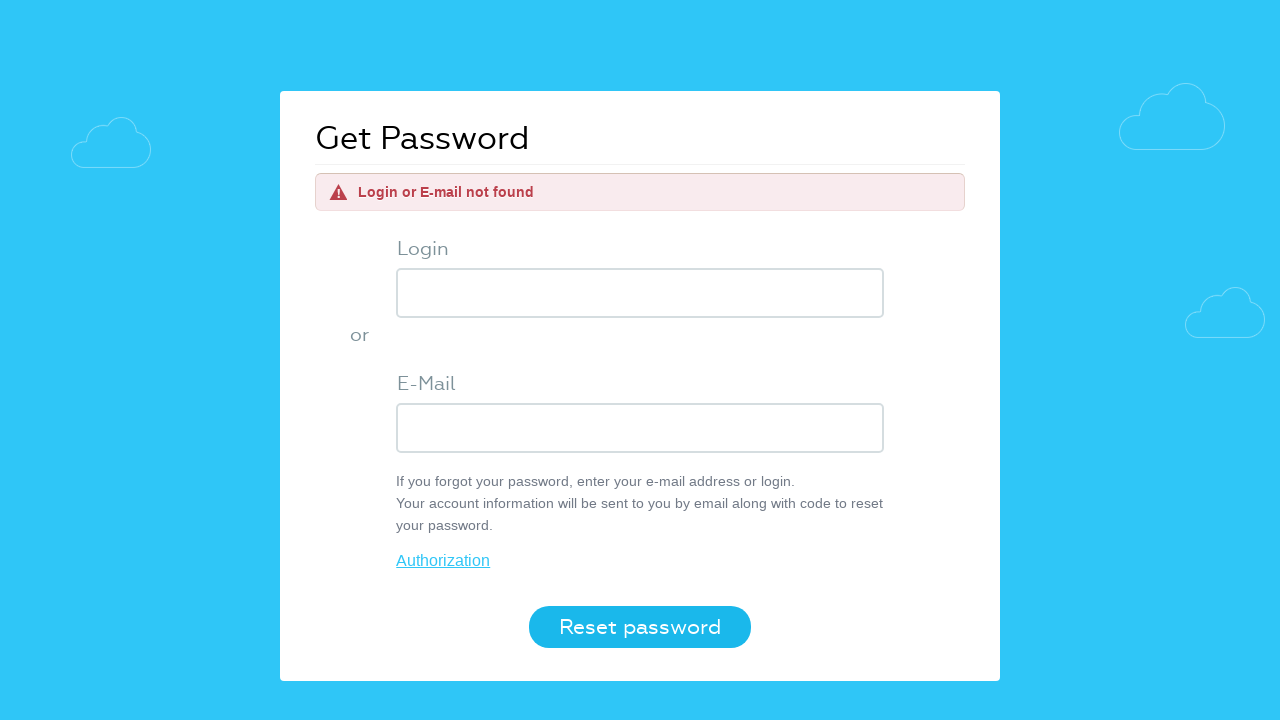

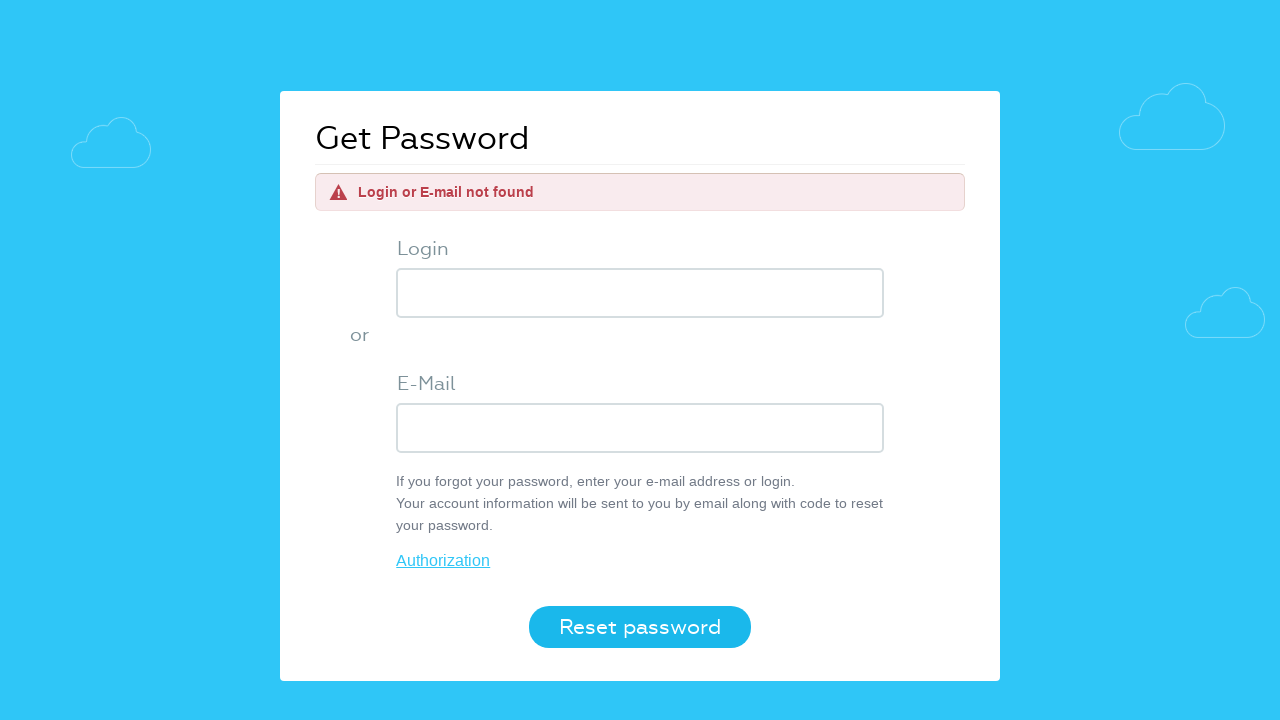